Tests the USPS ZIP code lookup functionality by entering a city and state, clicking the Find button, and verifying the results page contains the expected location information.

Starting URL: https://tools.usps.com/zip-code-lookup.htm?bycitystate

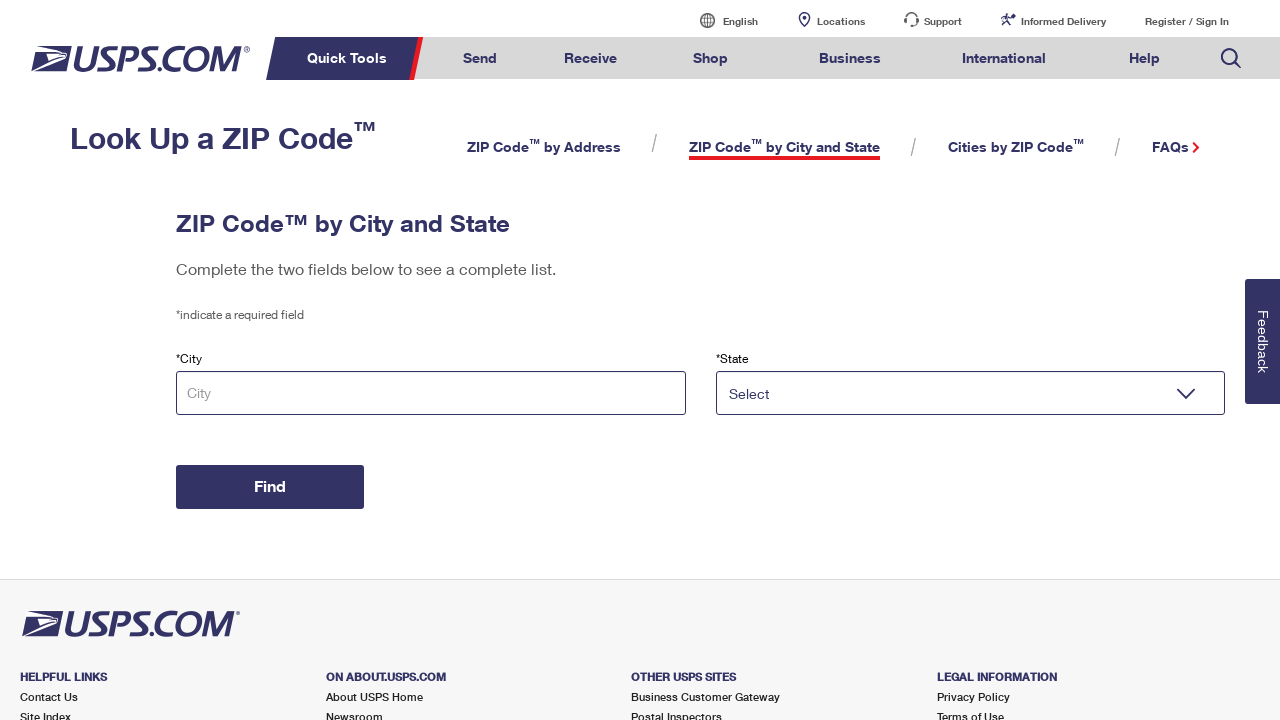

Filled city field with 'Beverly Hills' on input[name='tCity-city-state']
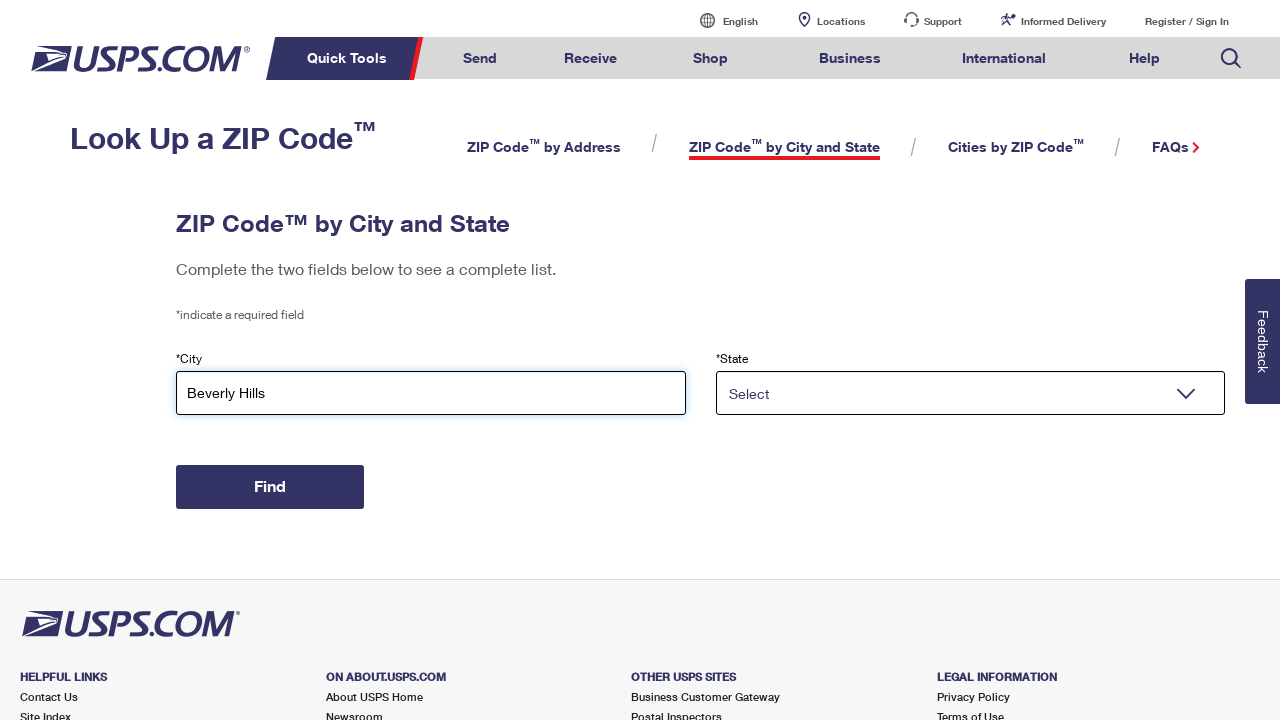

Selected state 'CA' from dropdown on select[name='tState-city-state']
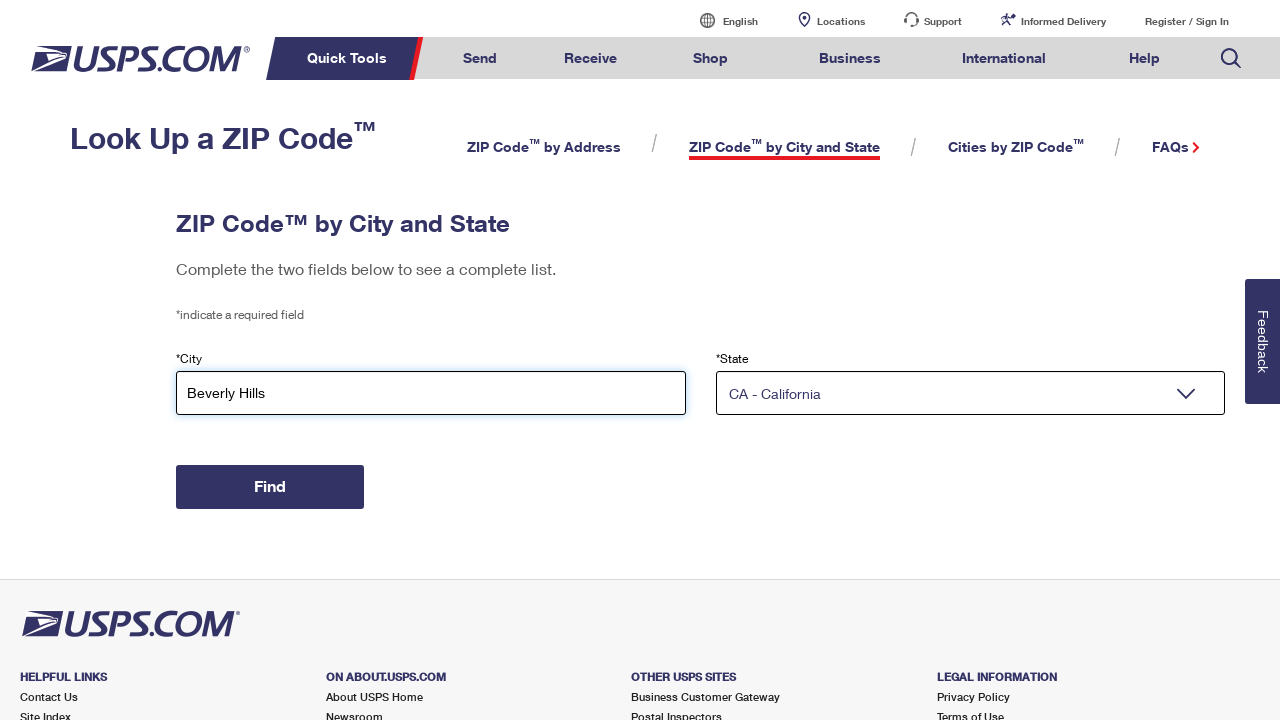

Clicked Find button to search for ZIP codes at (270, 487) on #zip-by-city-and-state
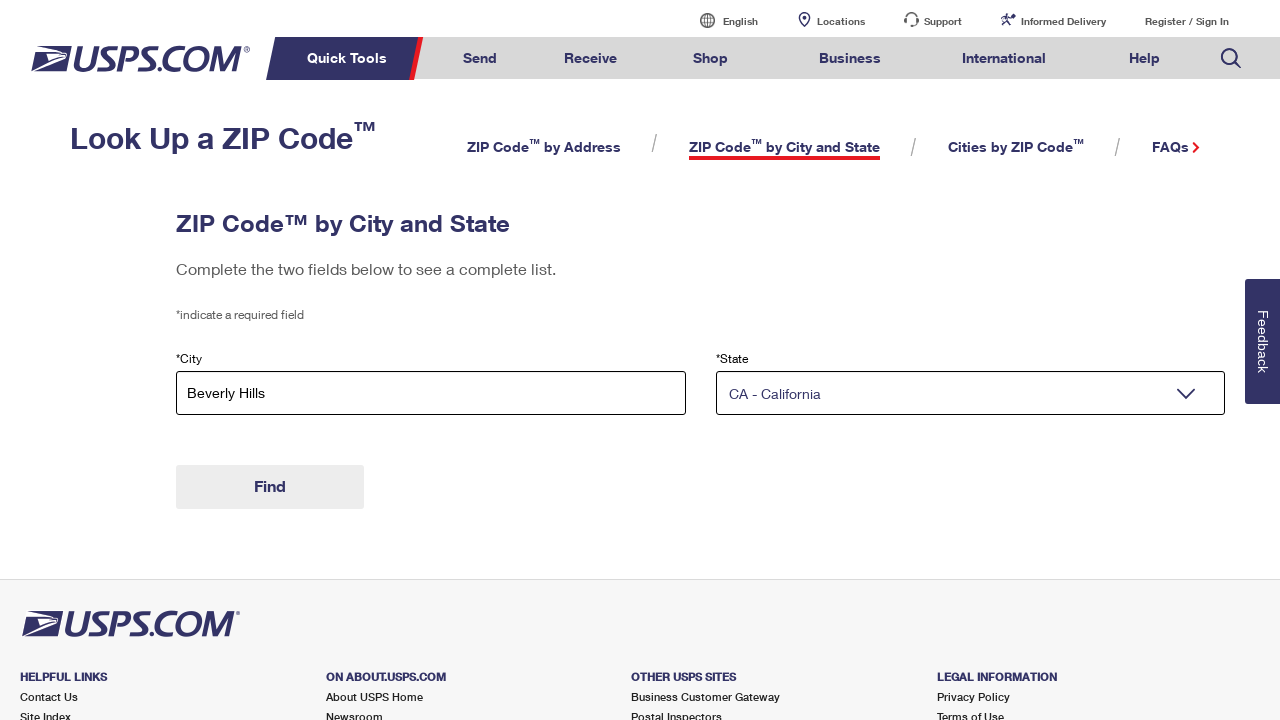

Waited for results page to fully load
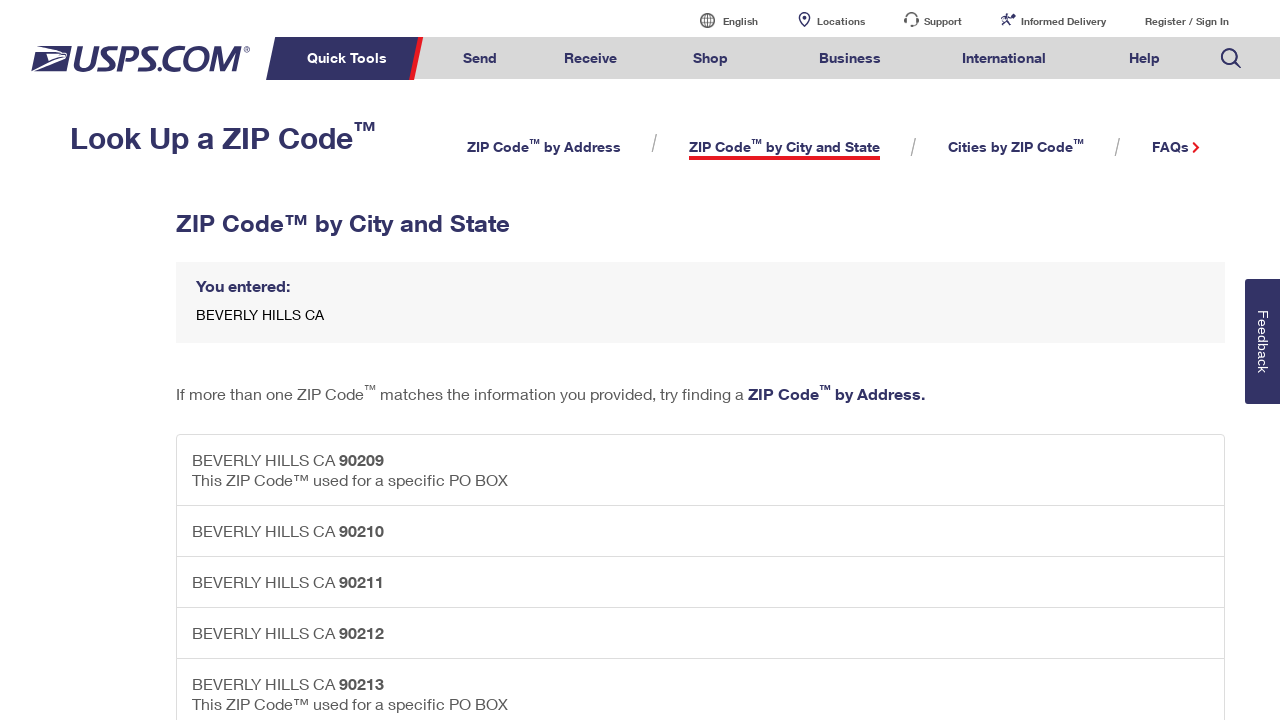

Retrieved body text from results page
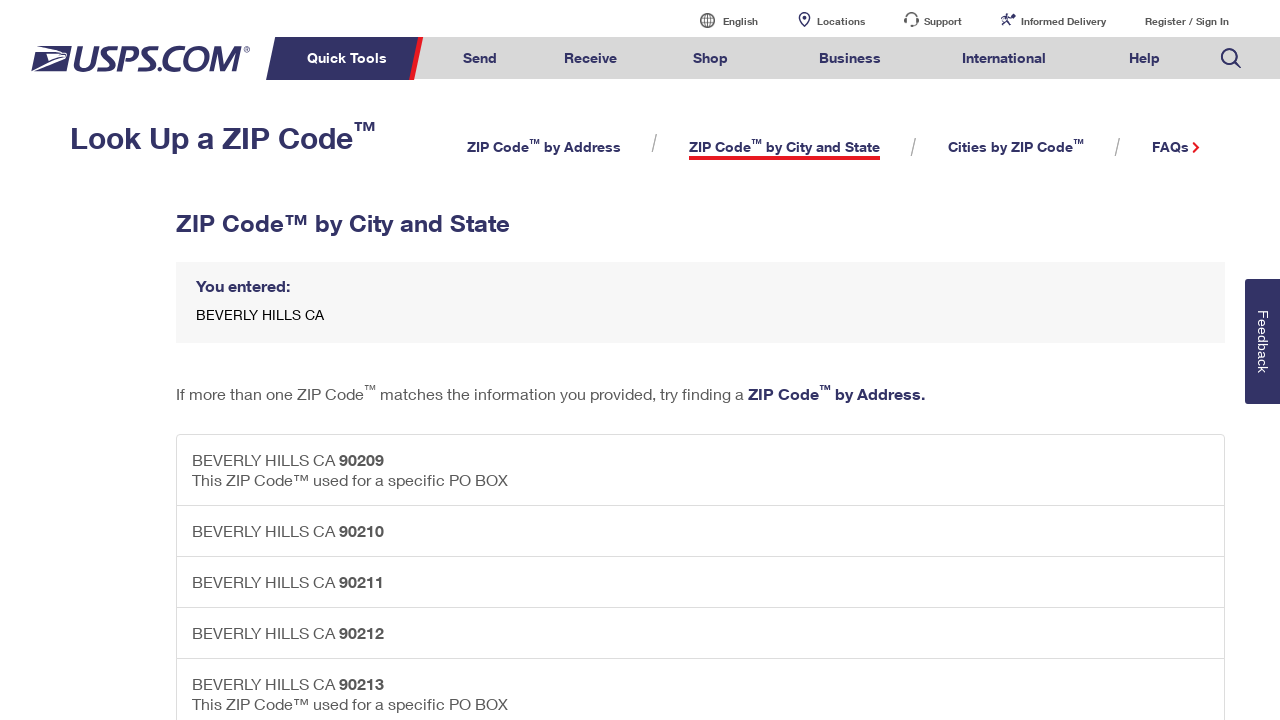

Verified results page contains 'BEVERLY HILLS CA'
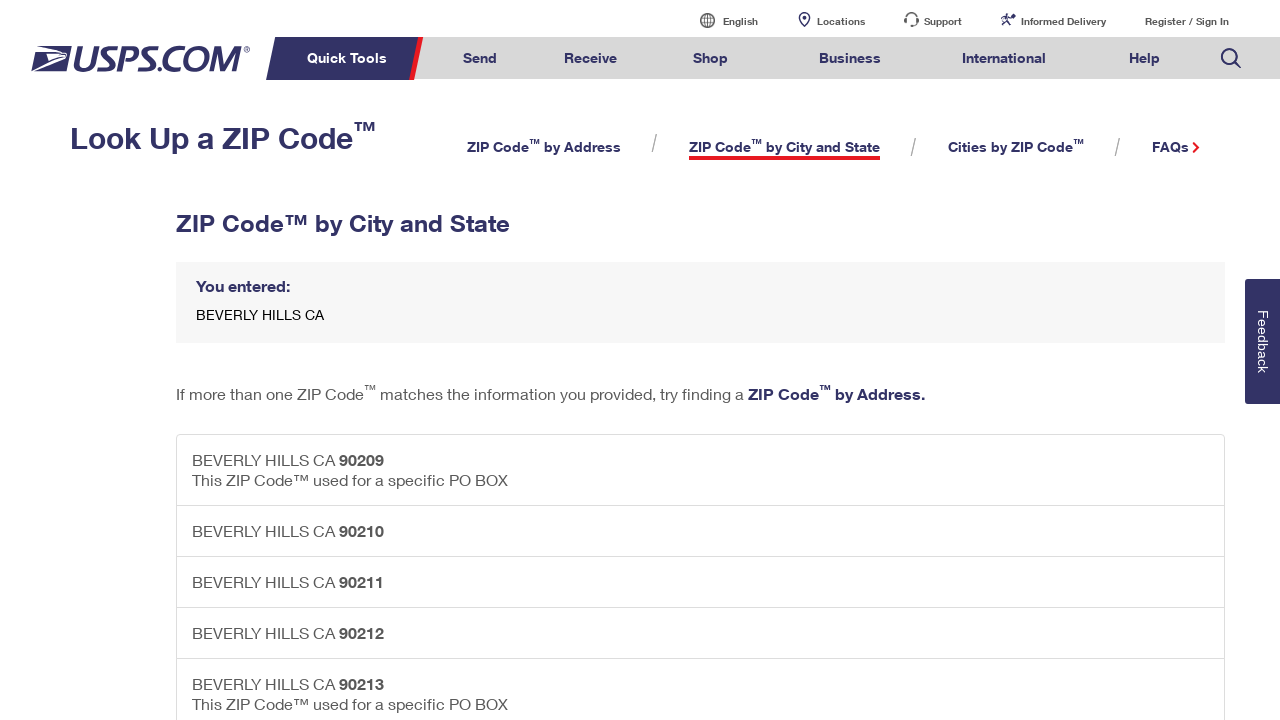

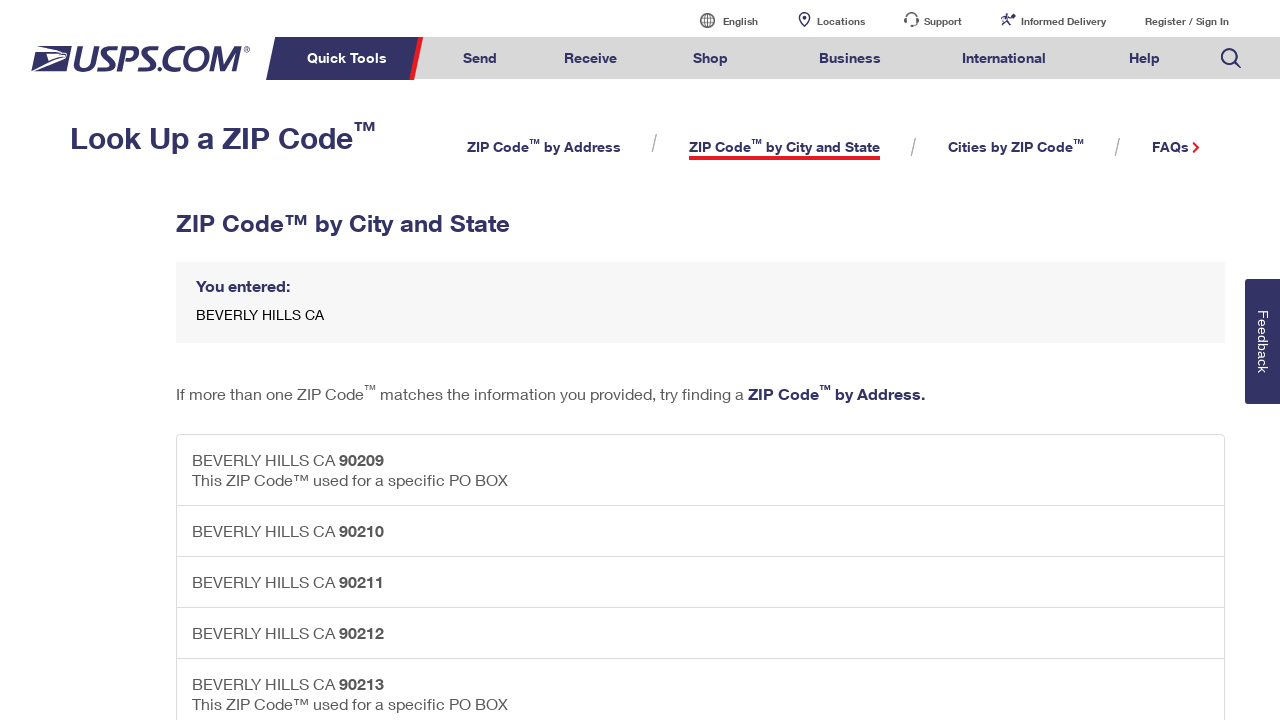